Clicks on the Web form link from Chapter 3 section and verifies navigation to the correct page

Starting URL: https://bonigarcia.dev/selenium-webdriver-java/

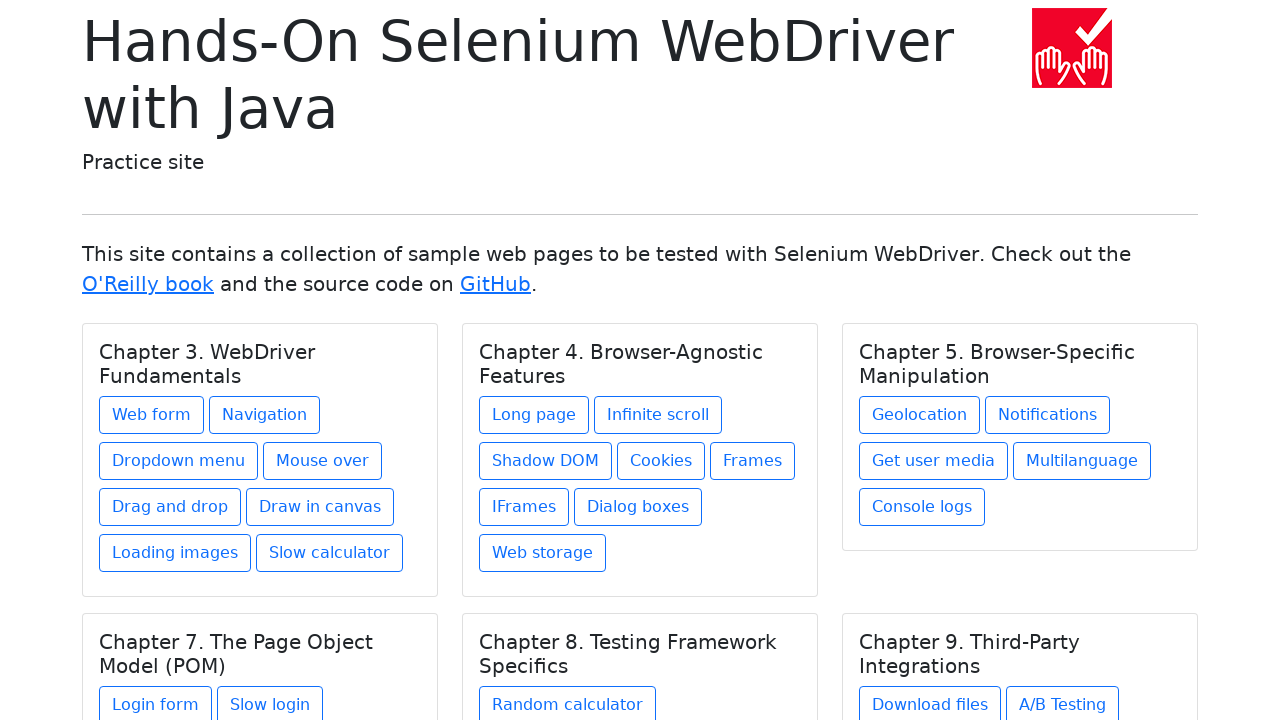

Clicked on the Web form link from Chapter 3 section at (152, 415) on xpath=//h5[text()='Chapter 3. WebDriver Fundamentals']/../a[contains(@href, 'web
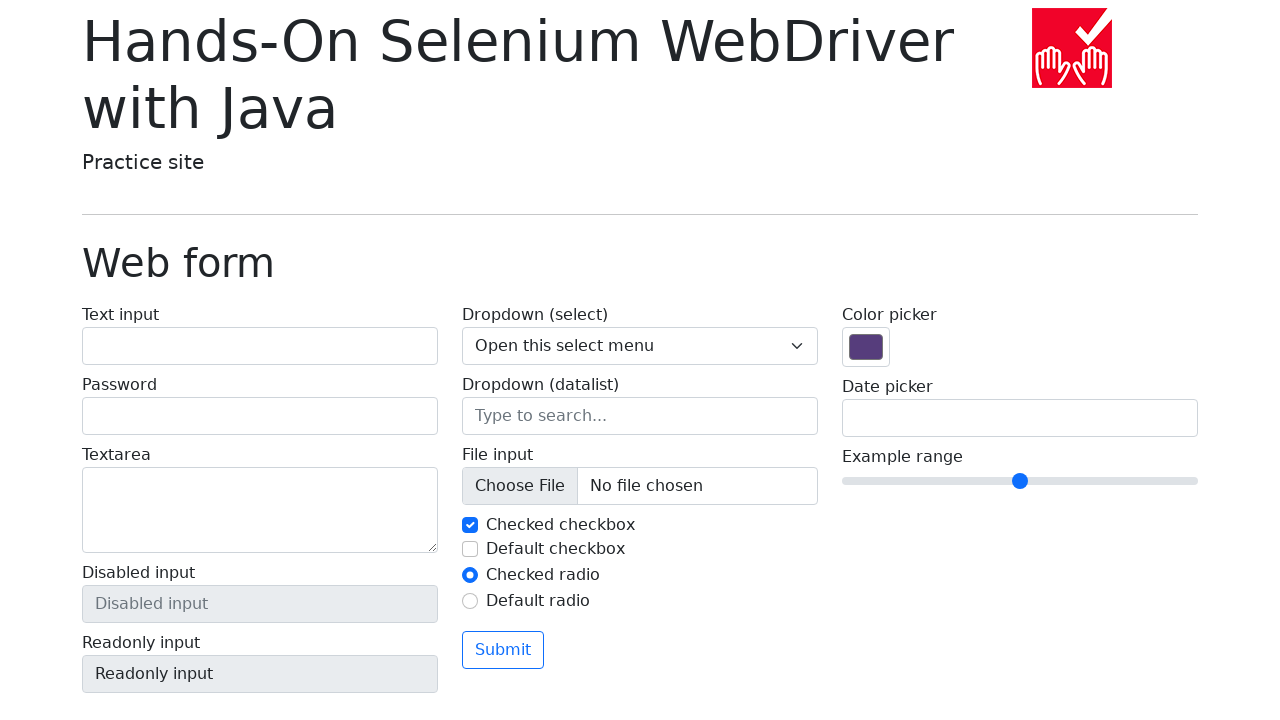

Page load state completed
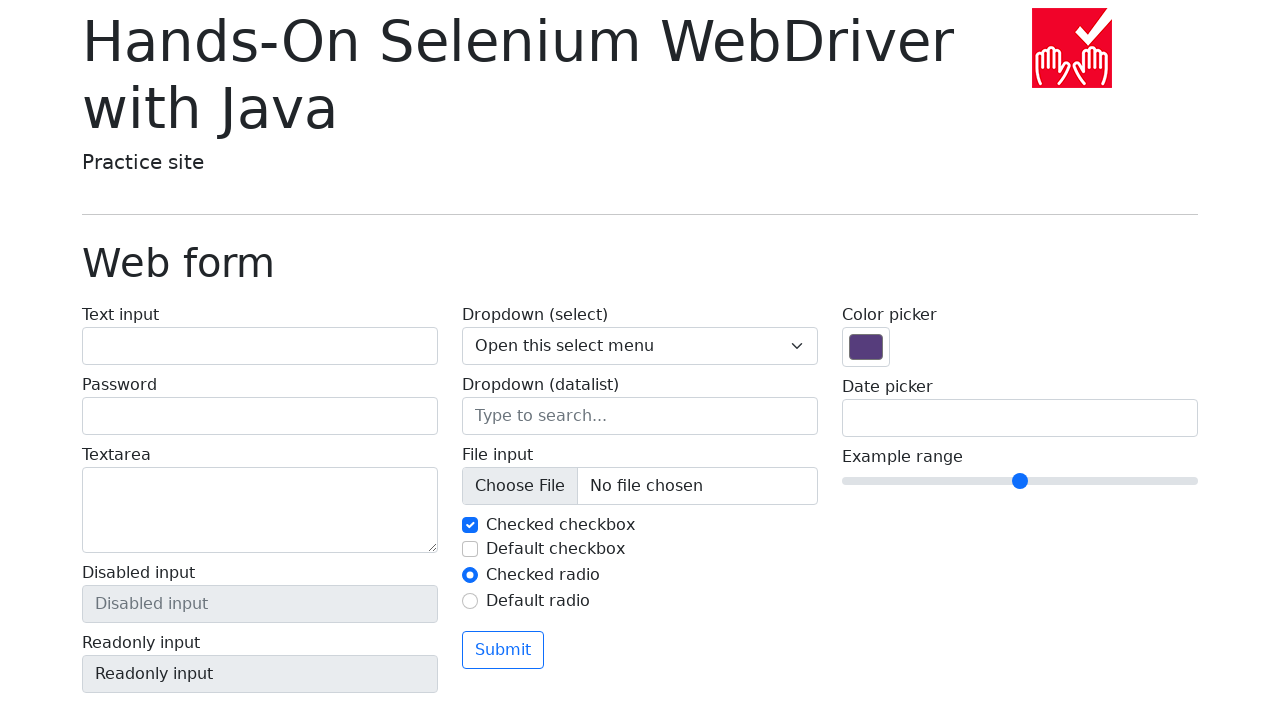

Retrieved current URL for verification
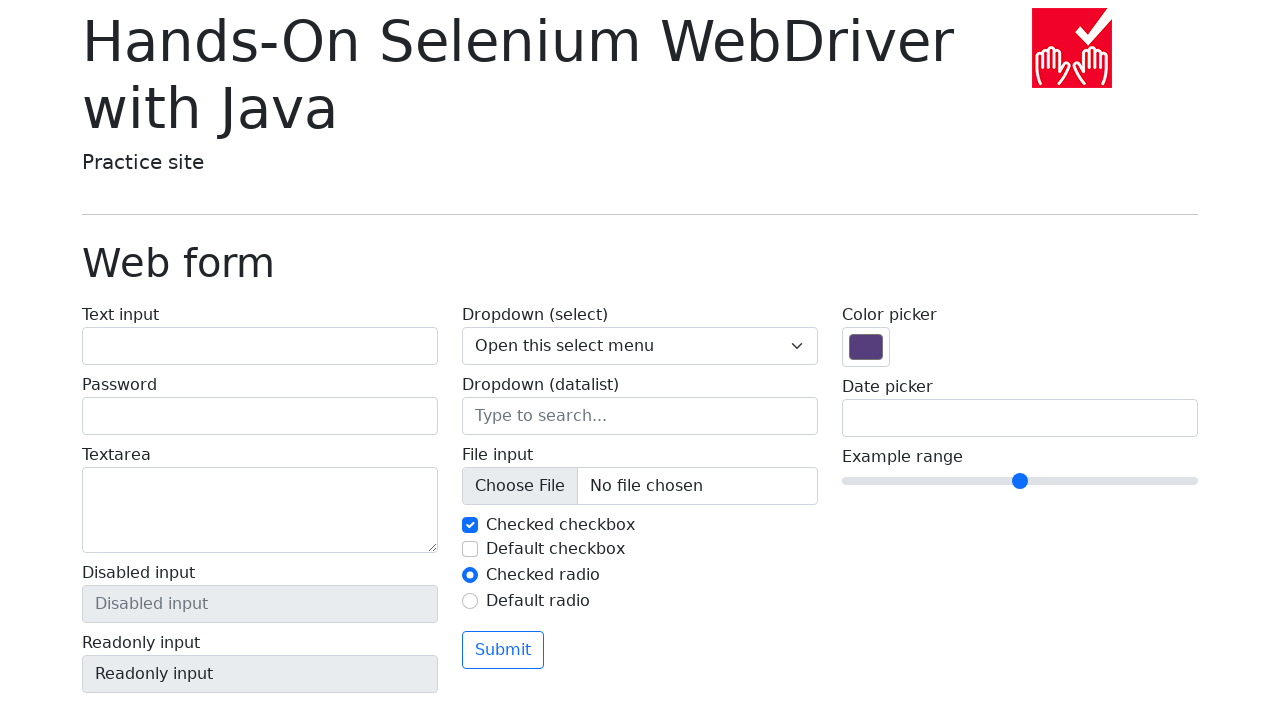

Verified navigation to correct URL: https://bonigarcia.dev/selenium-webdriver-java/web-form.html
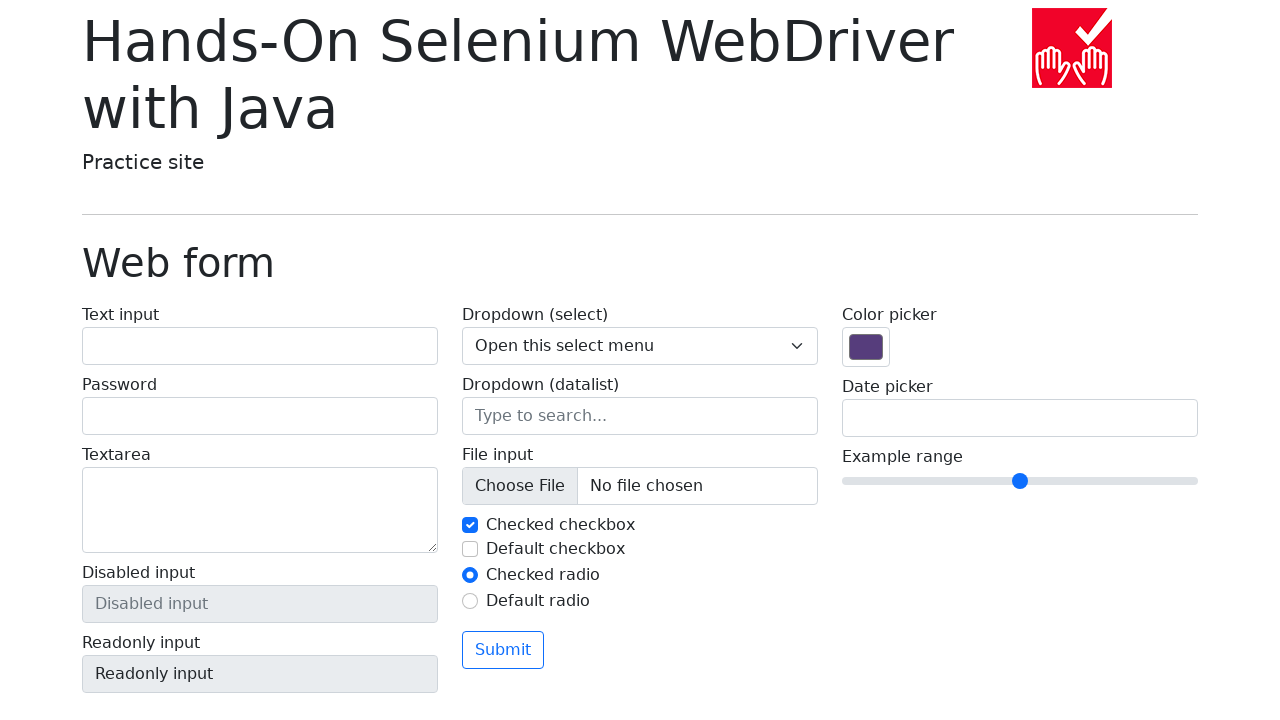

Located page title element with class 'display-6'
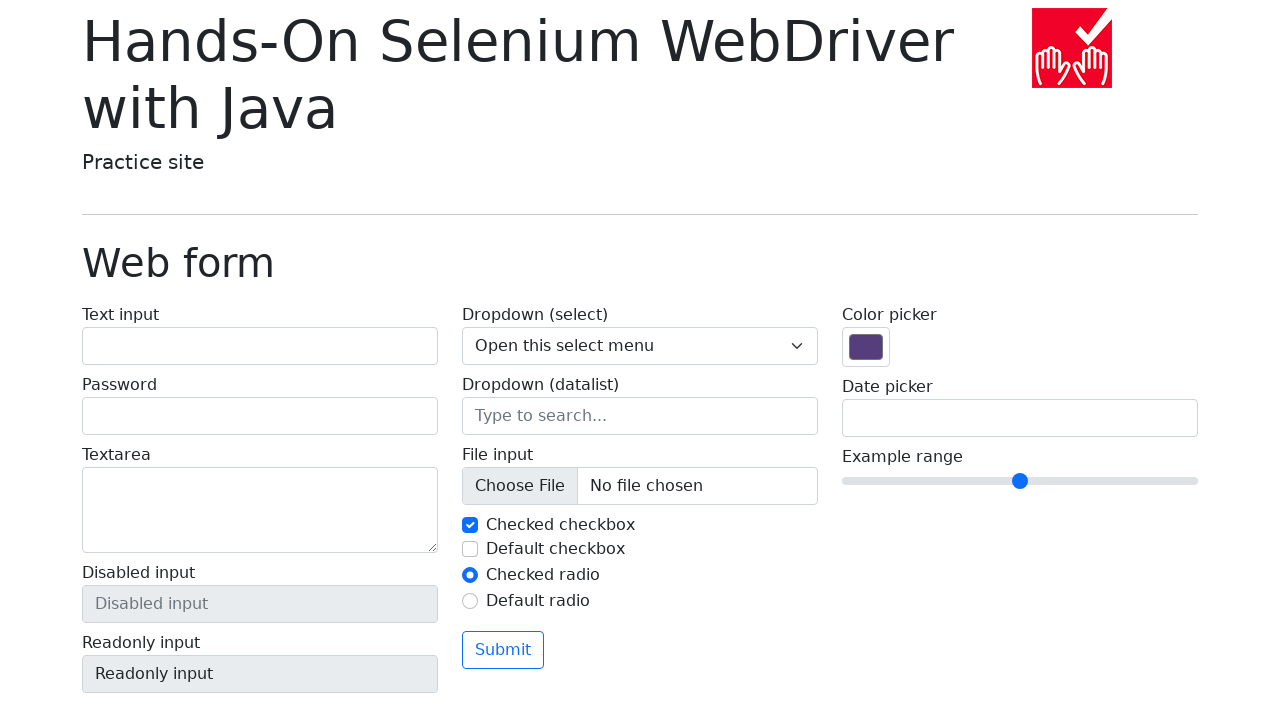

Verified page title text is 'Web form'
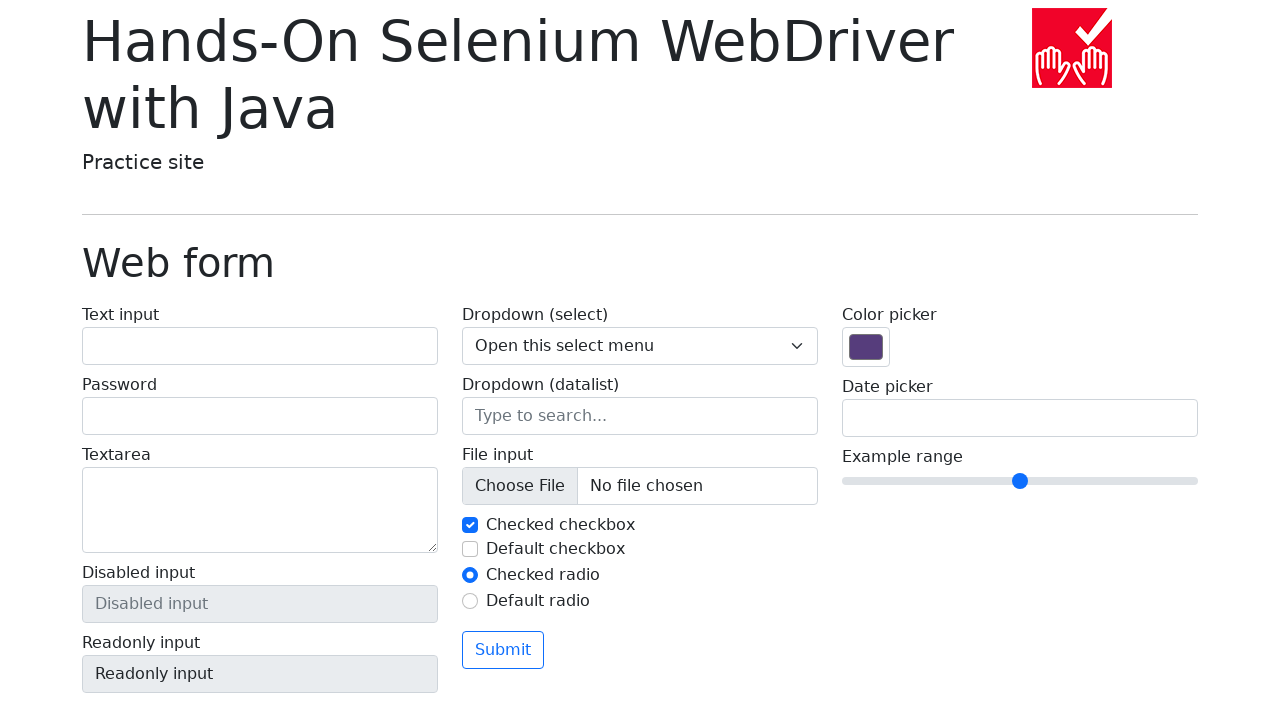

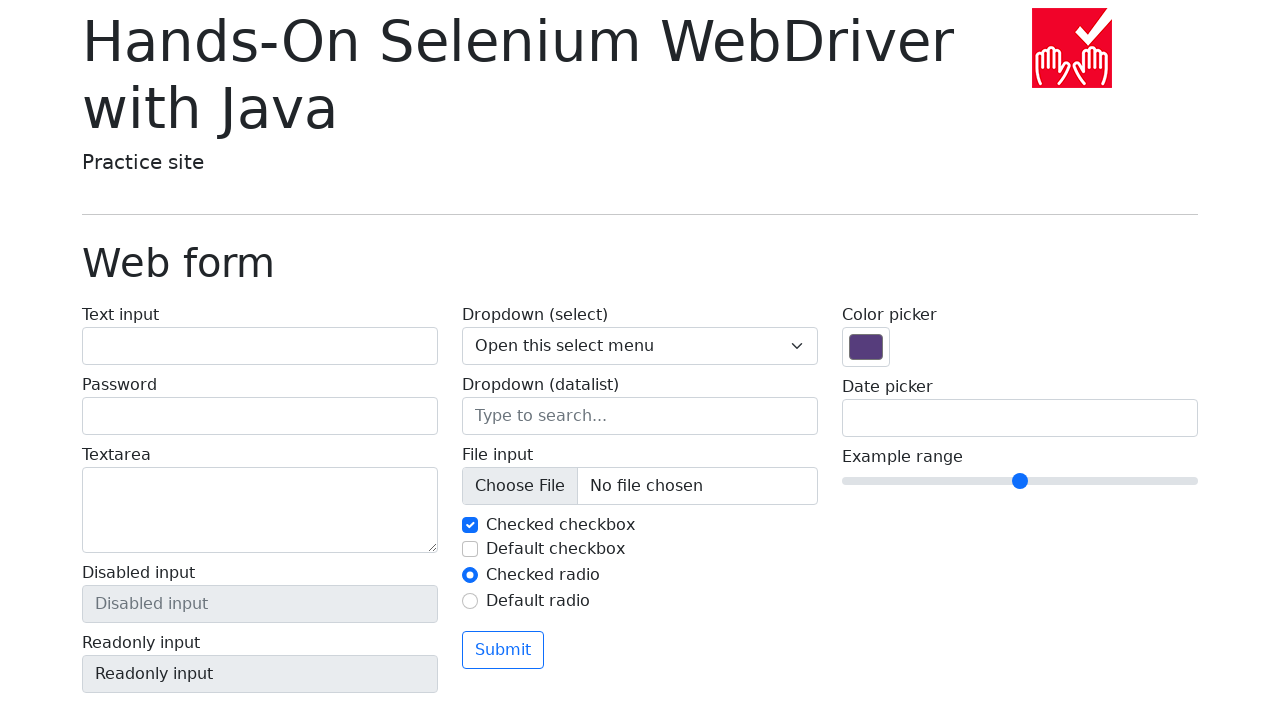